Searches for an IOC on ThreatFox by clicking the search field and entering the query

Starting URL: https://threatfox.abuse.ch/browse/

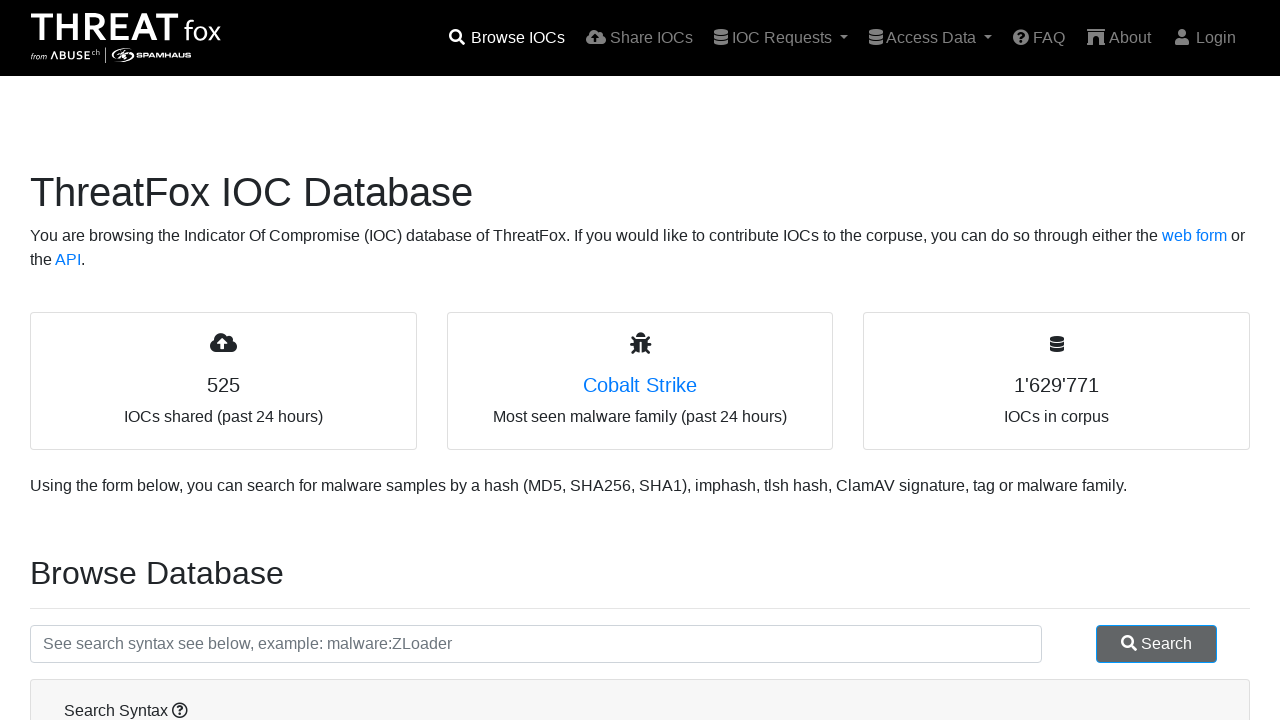

Clicked search field on ThreatFox browse page at (536, 644) on #search
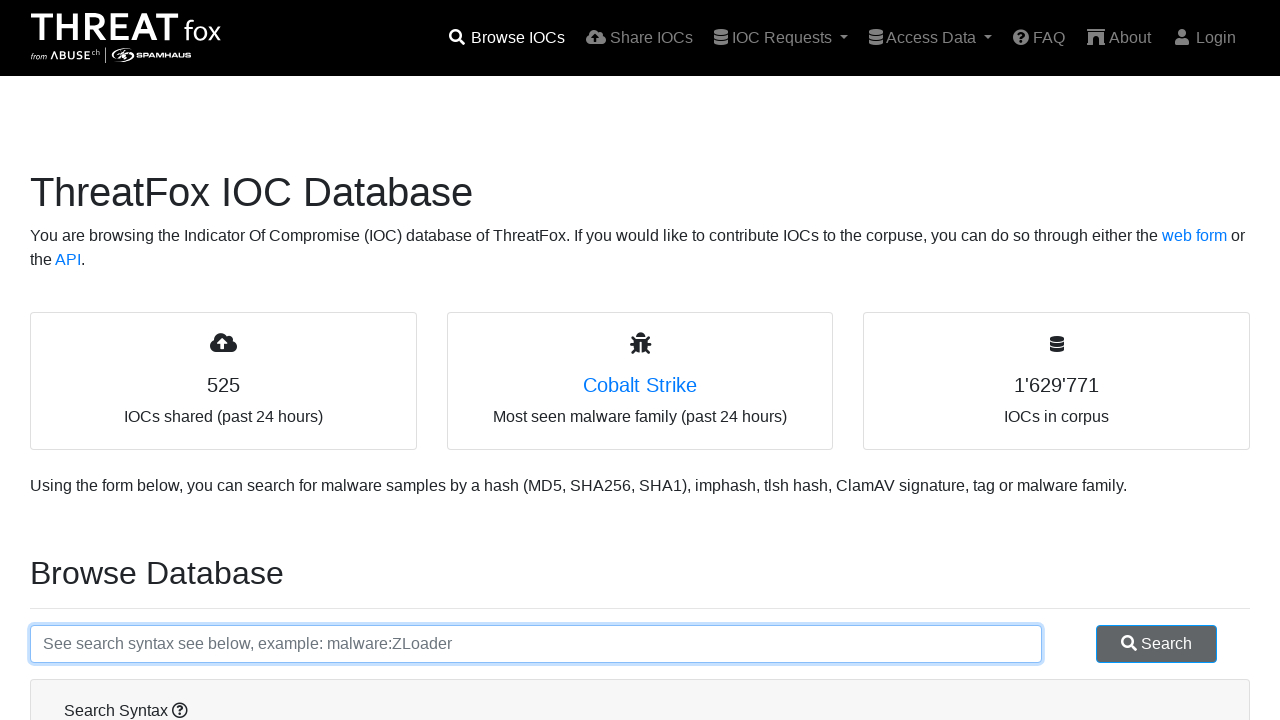

Typed IOC '192.168.1.100' into search field
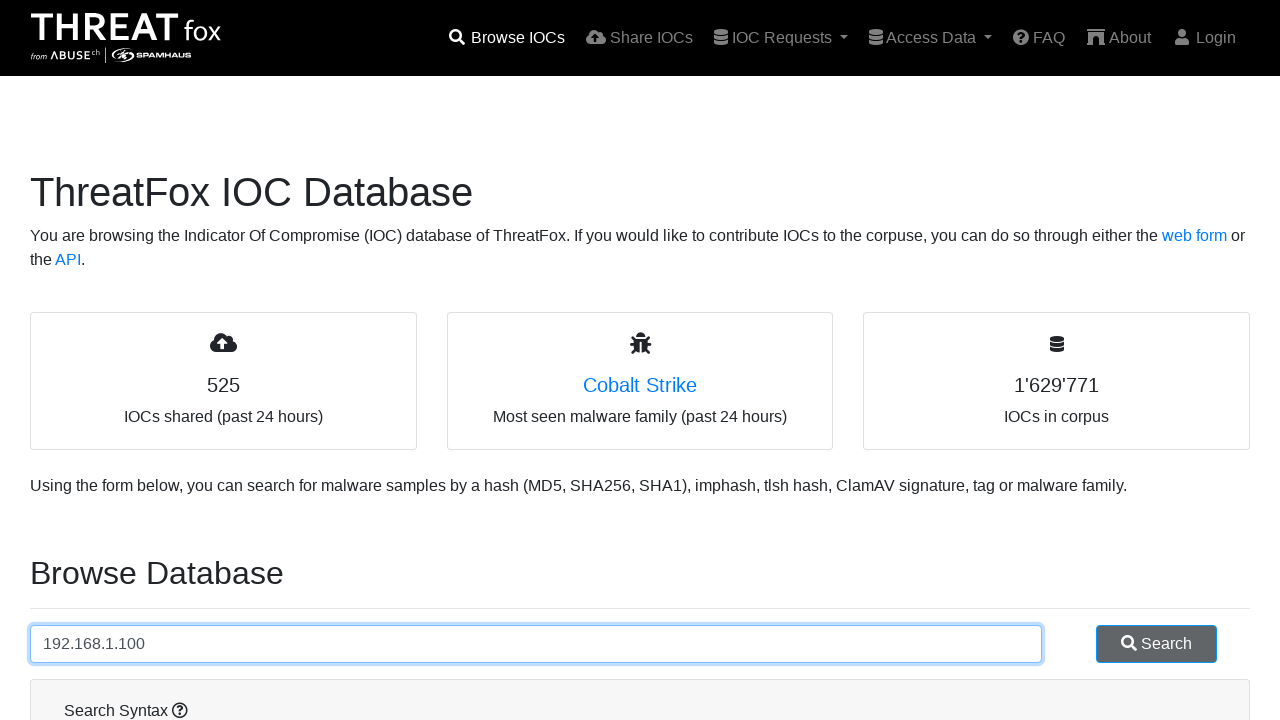

Pressed Enter to submit search query
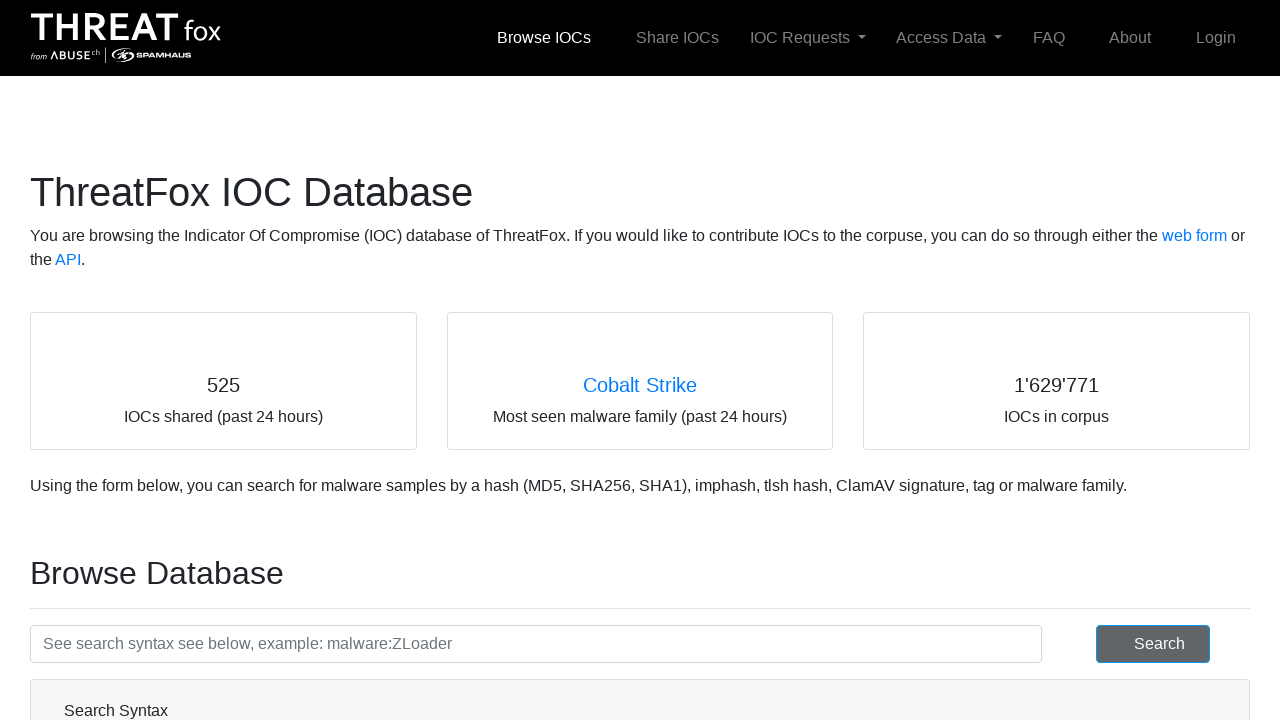

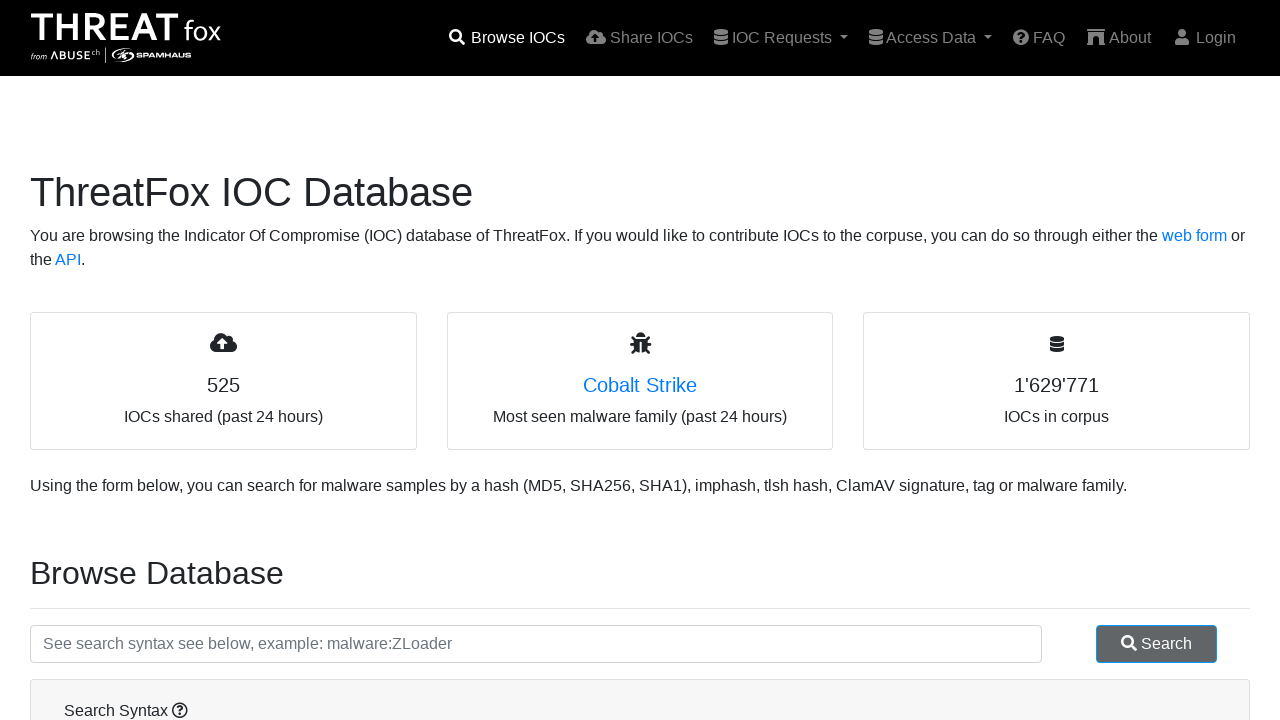